Tests registration form validation for password mismatch

Starting URL: http://training.skillo-bg.com:4200/posts/all

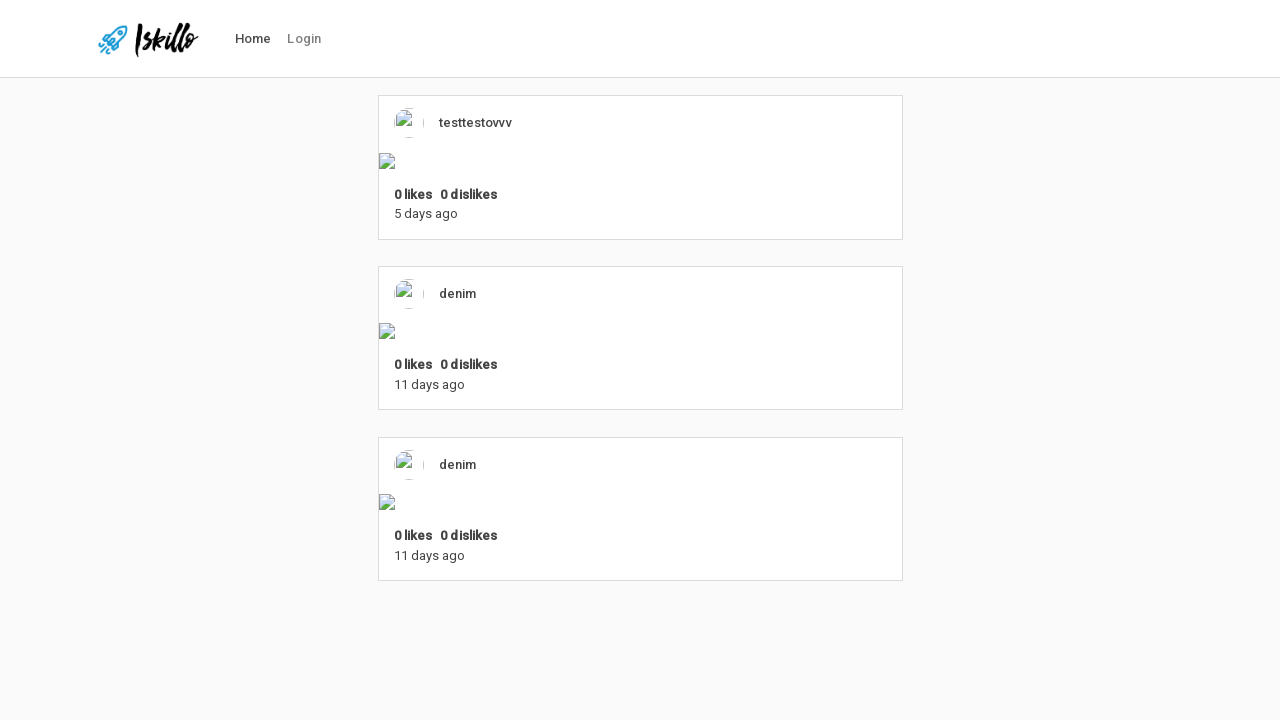

Clicked login navigation link at (304, 39) on #nav-link-login
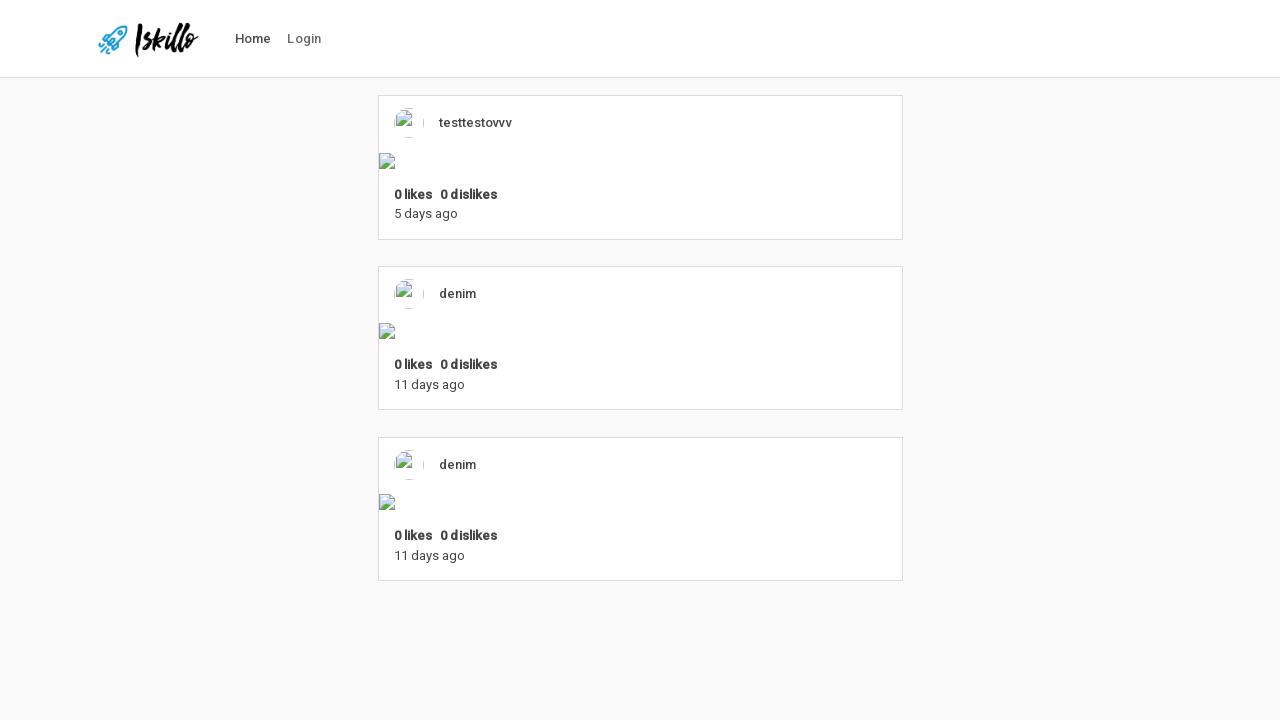

Navigated to login page
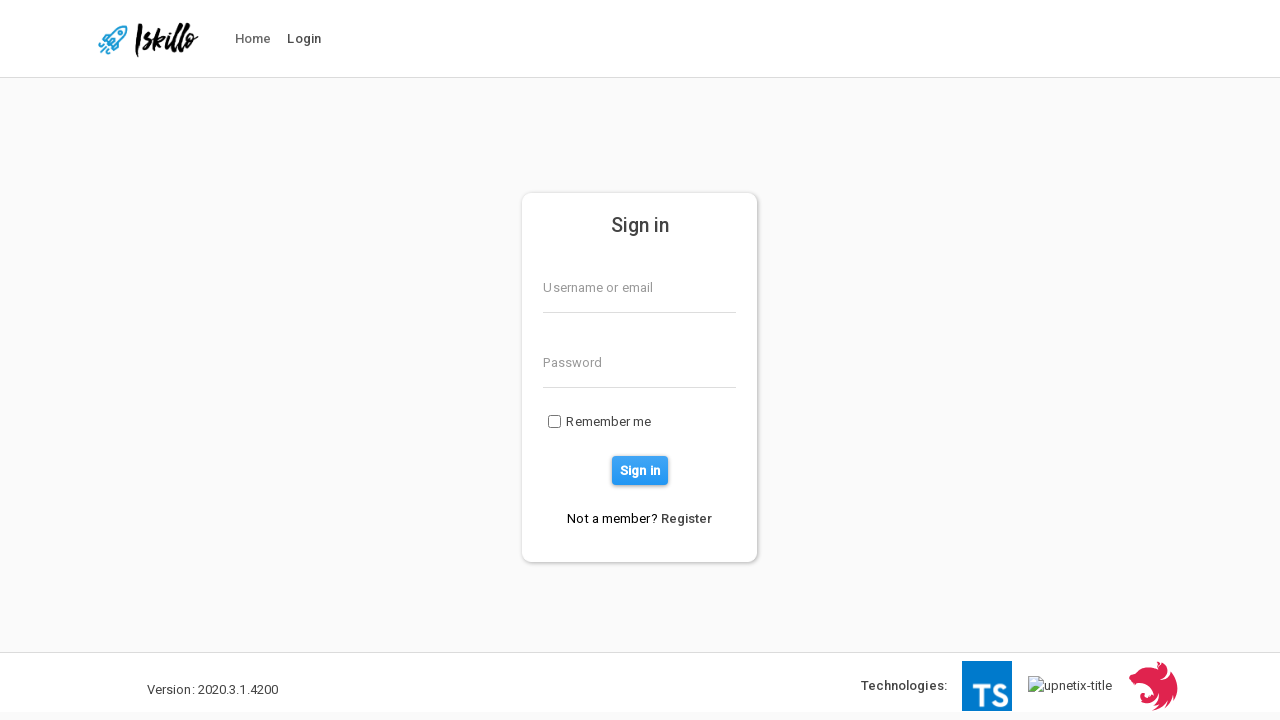

Clicked link to registration page at (687, 518) on p>a[href]
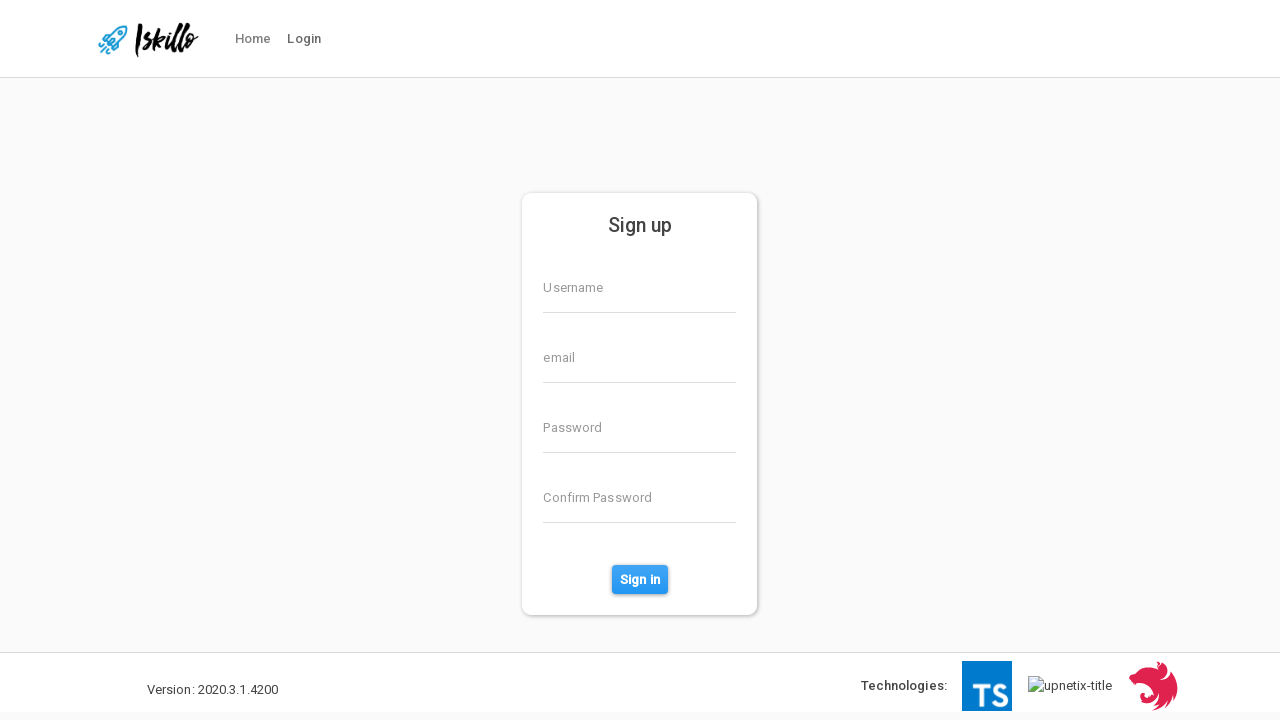

Navigated to registration page
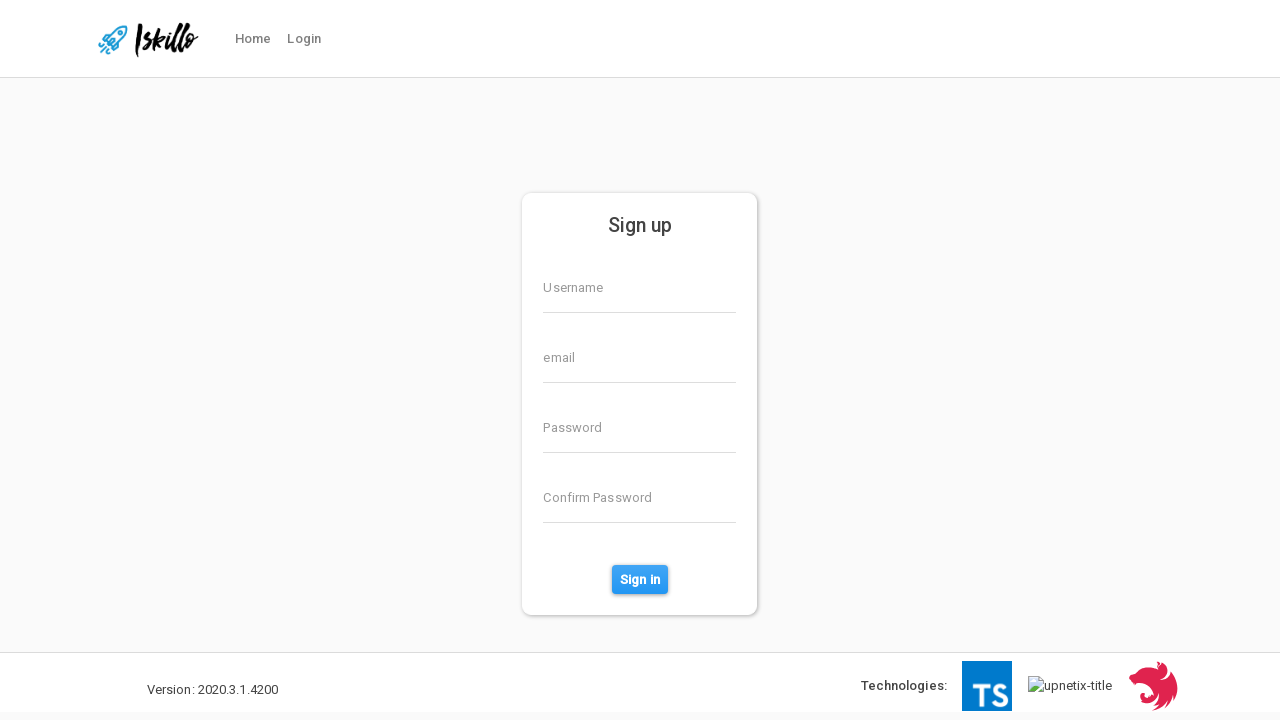

Clicked first password field at (640, 427) on #defaultRegisterFormPassword
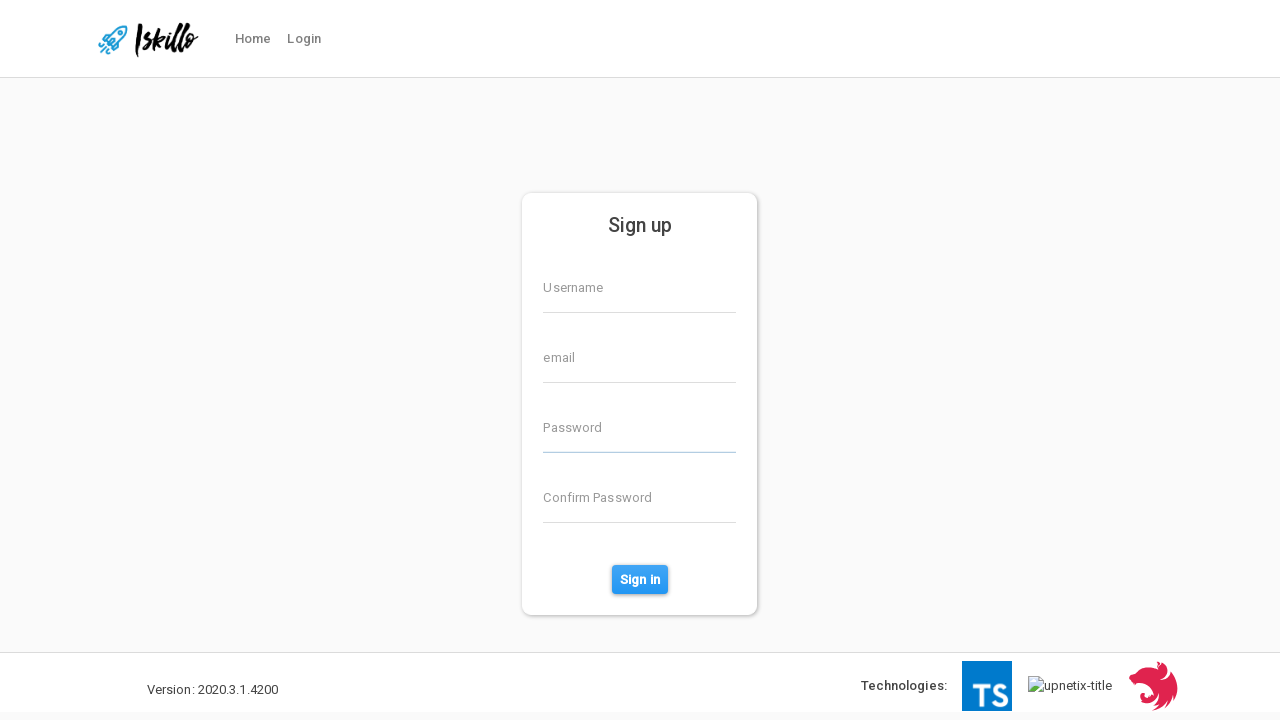

Filled first password field with 'passw0rd' on #defaultRegisterFormPassword
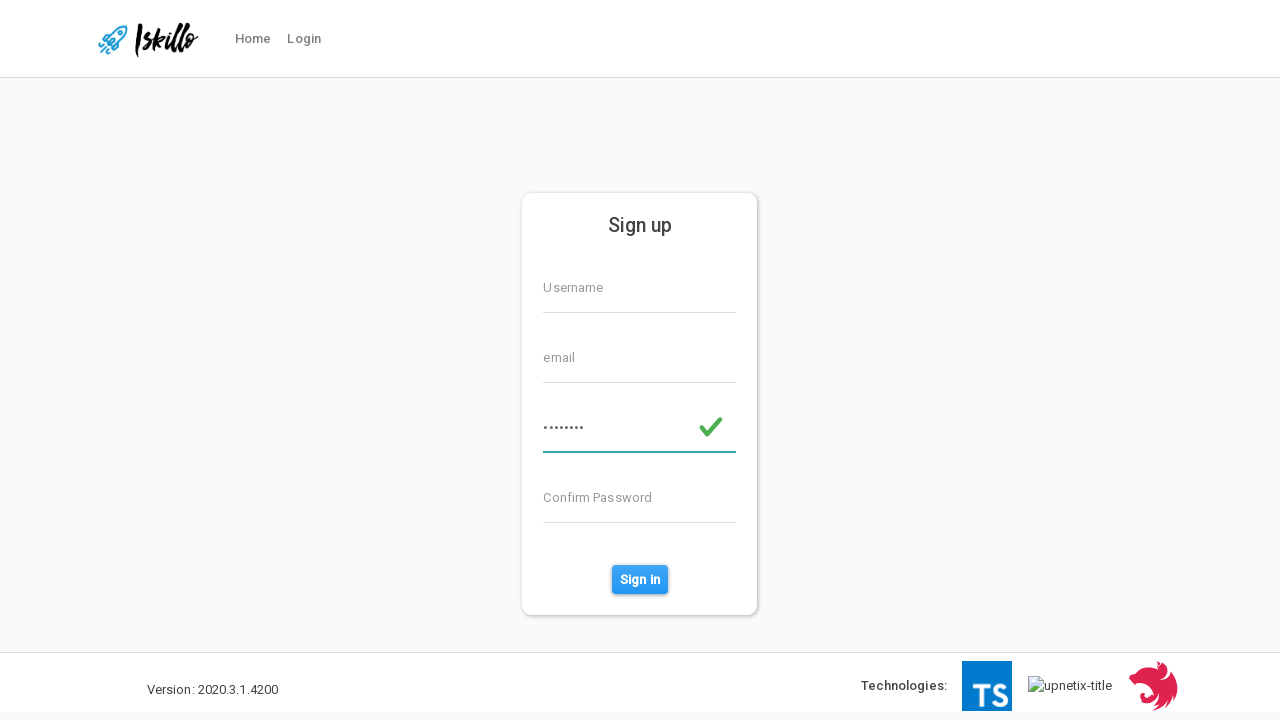

Clicked password confirmation field at (640, 497) on input[formcontrolname='confirmPassword']
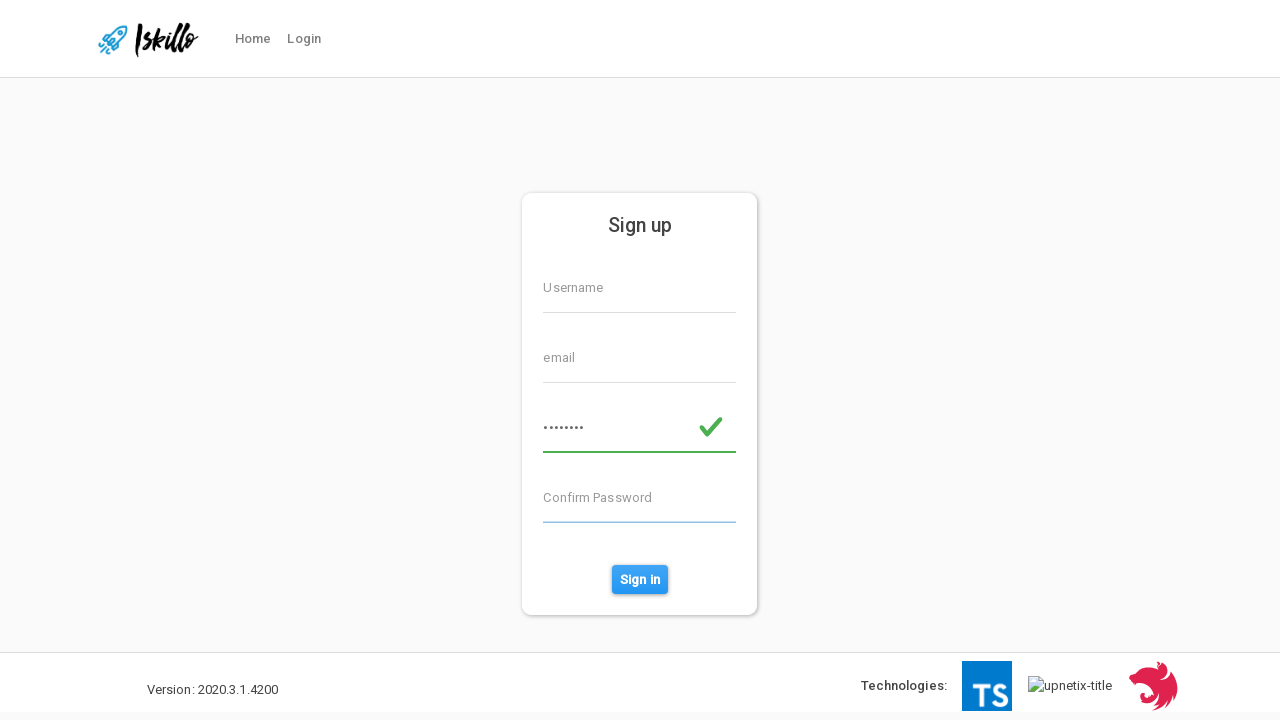

Filled password confirmation field with mismatching password 'passw0r' on input[formcontrolname='confirmPassword']
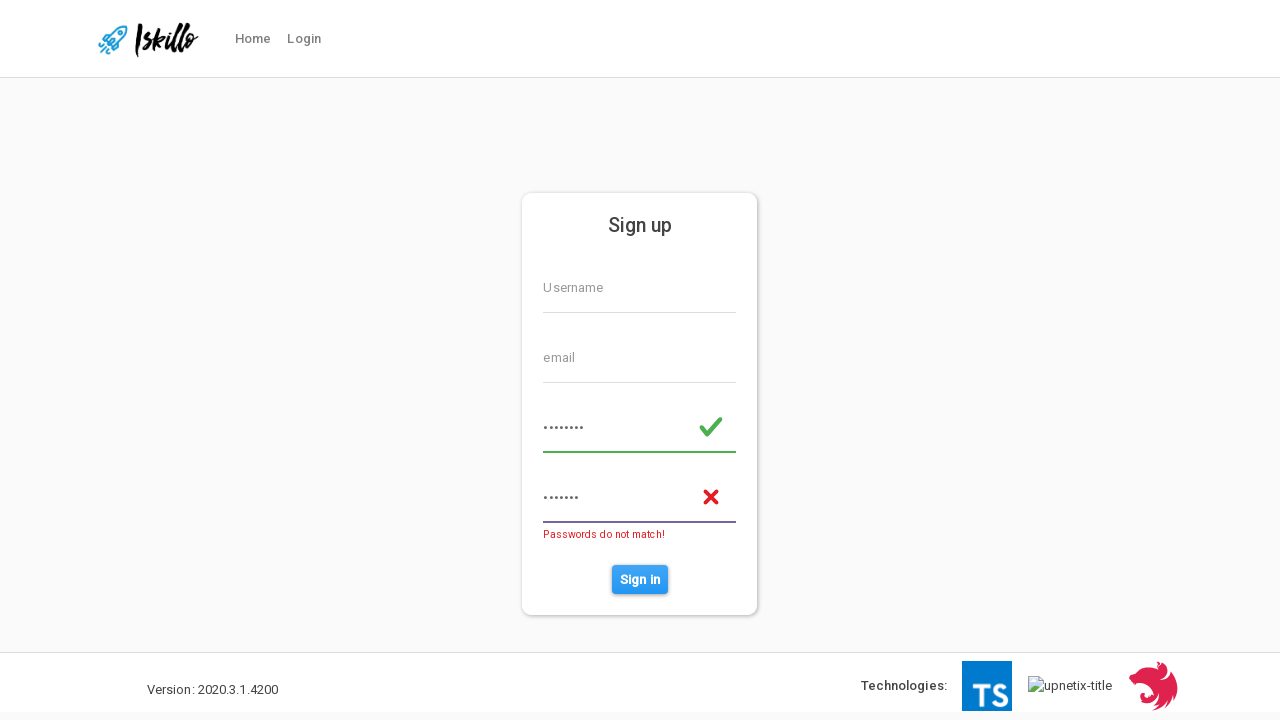

Password mismatch error message appeared
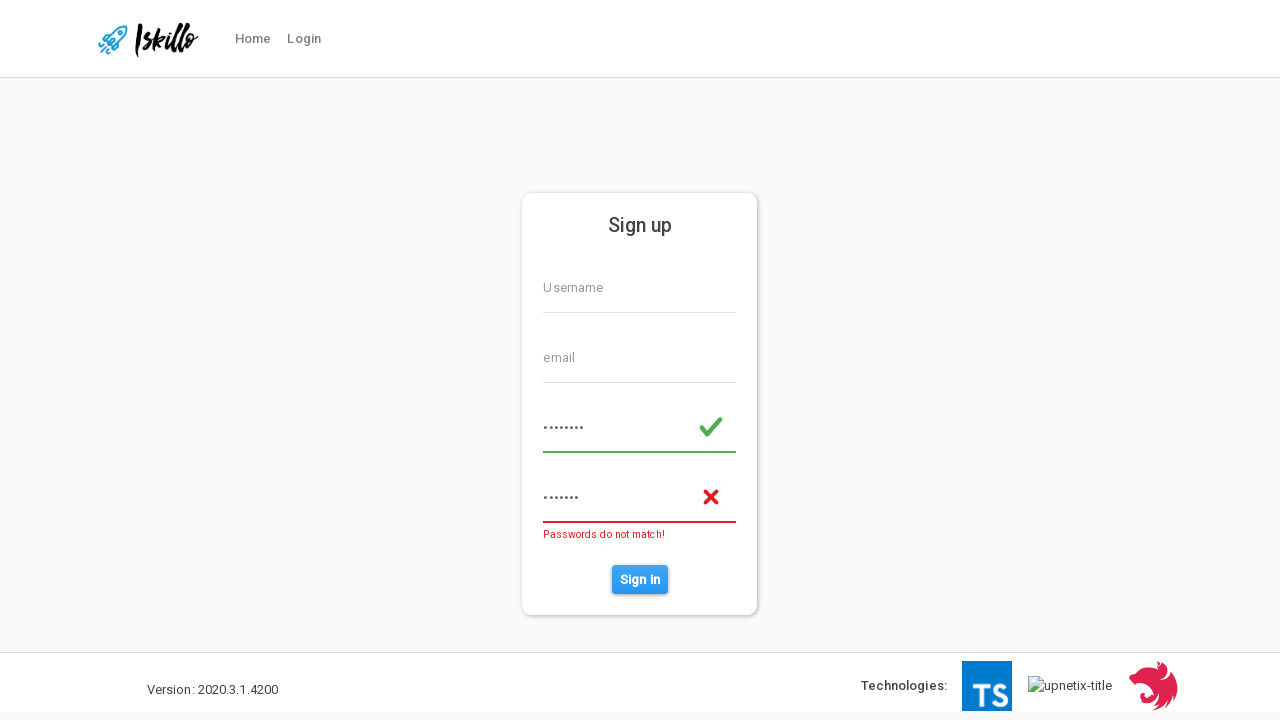

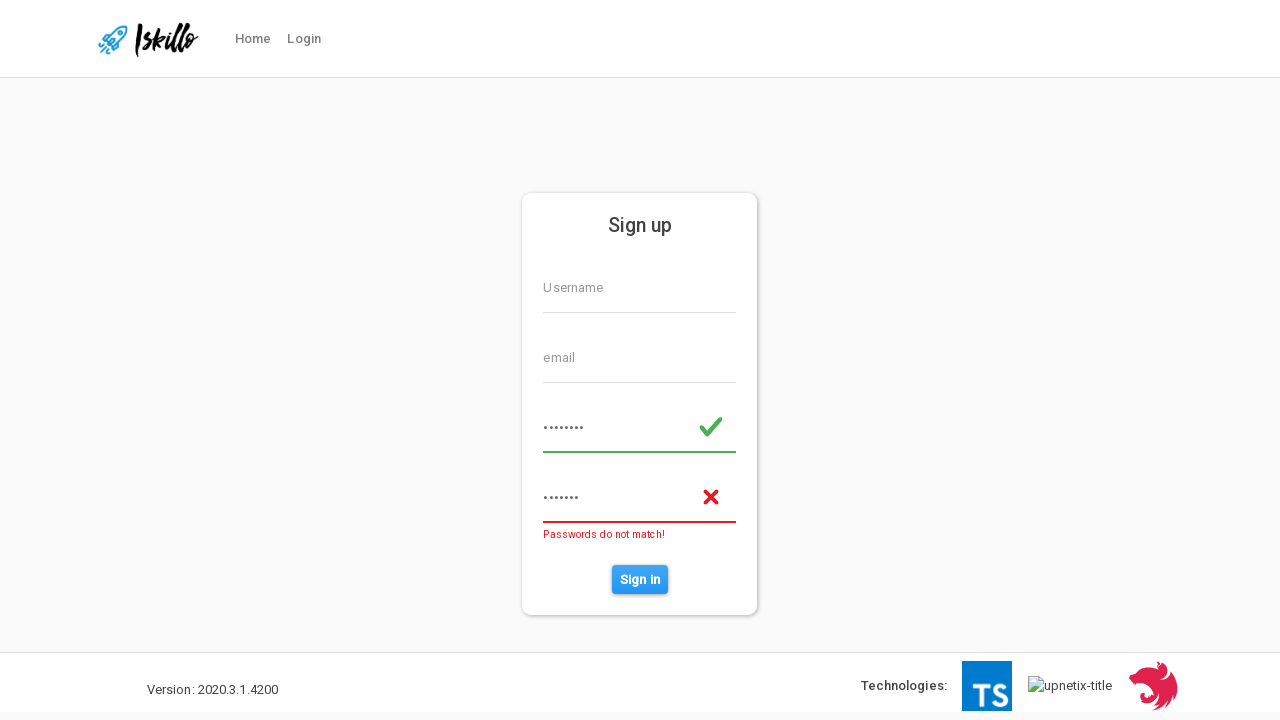